Tests modal window handling by waiting for and closing a modal dialog that appears on page load

Starting URL: http://the-internet.herokuapp.com/entry_ad

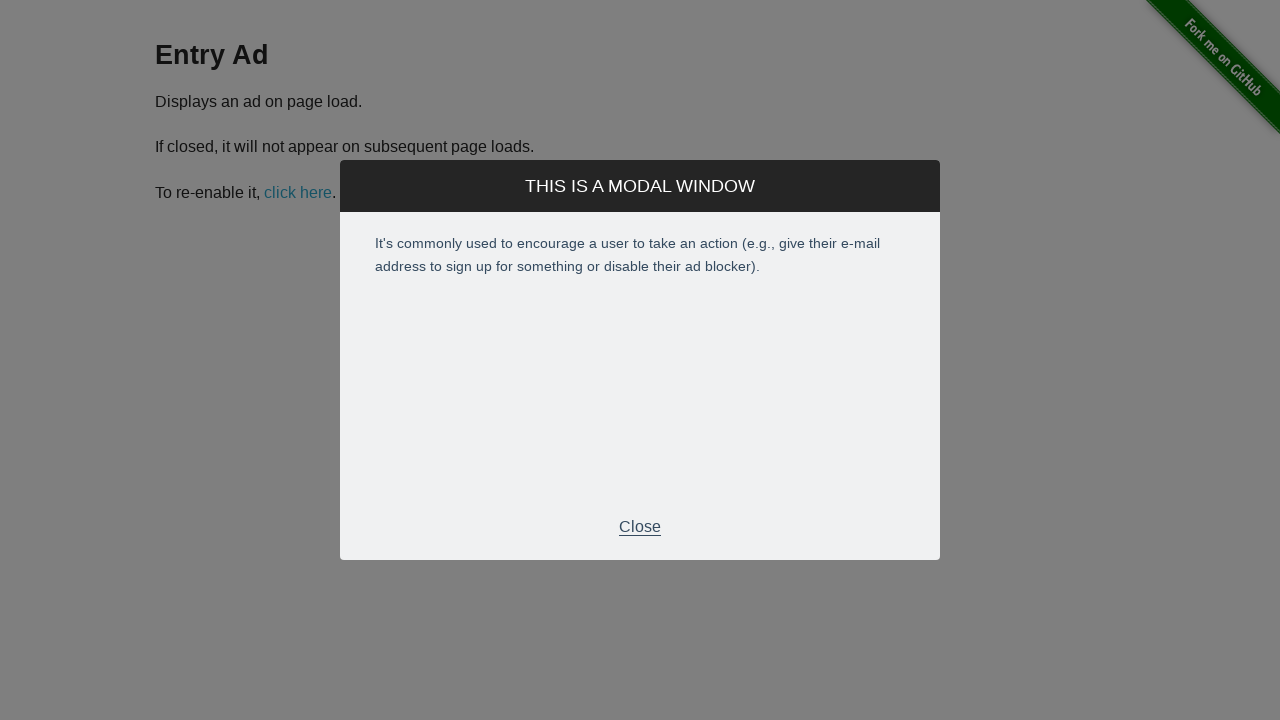

Waited for modal footer to become visible
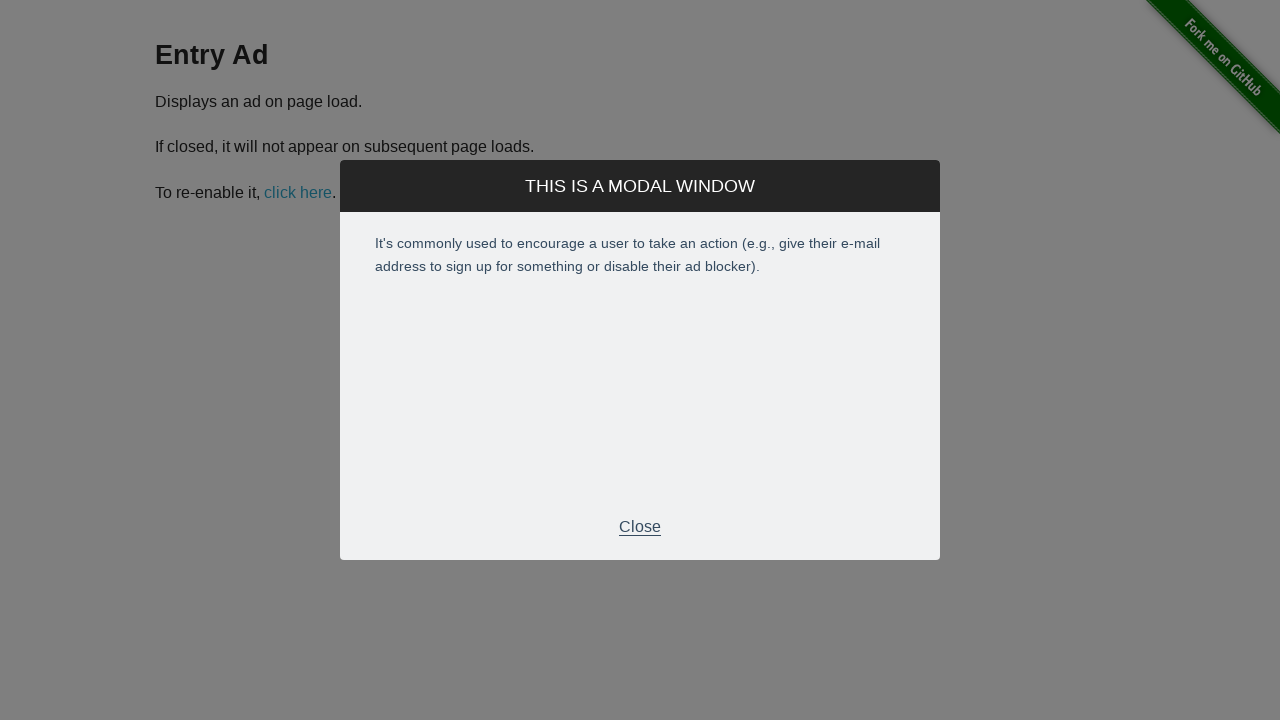

Clicked modal footer to close the modal dialog at (640, 527) on .modal-footer
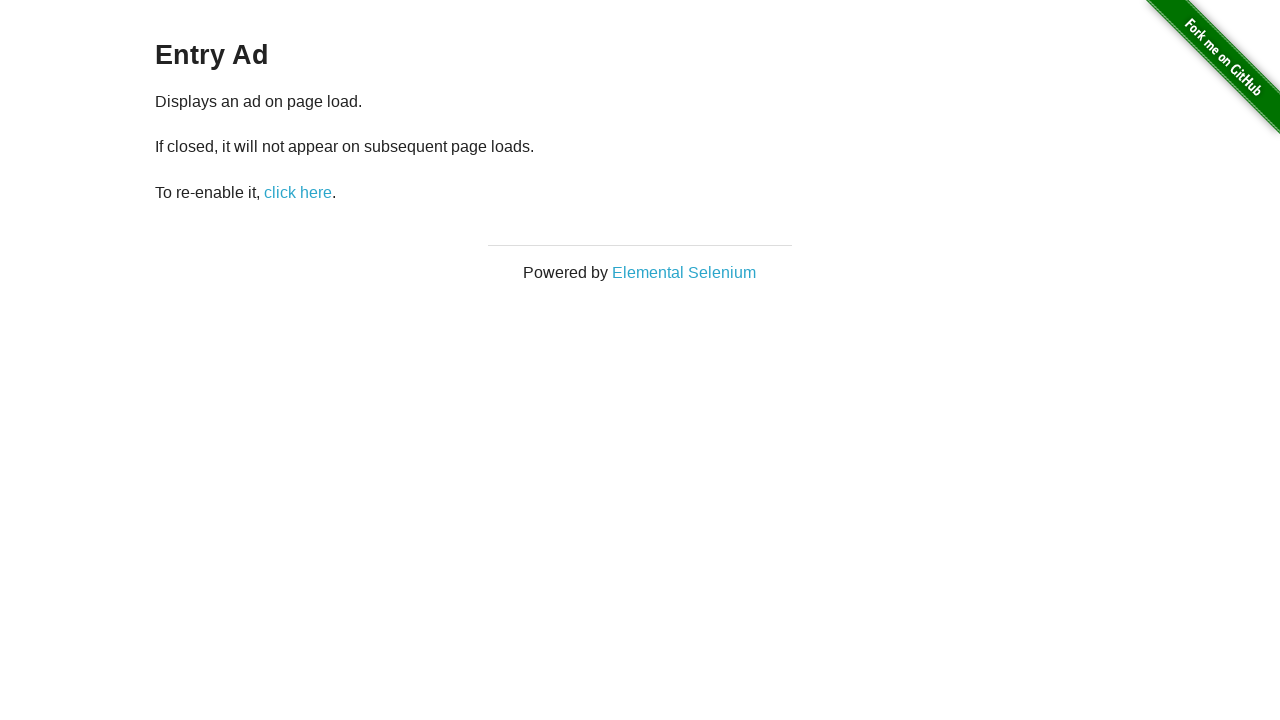

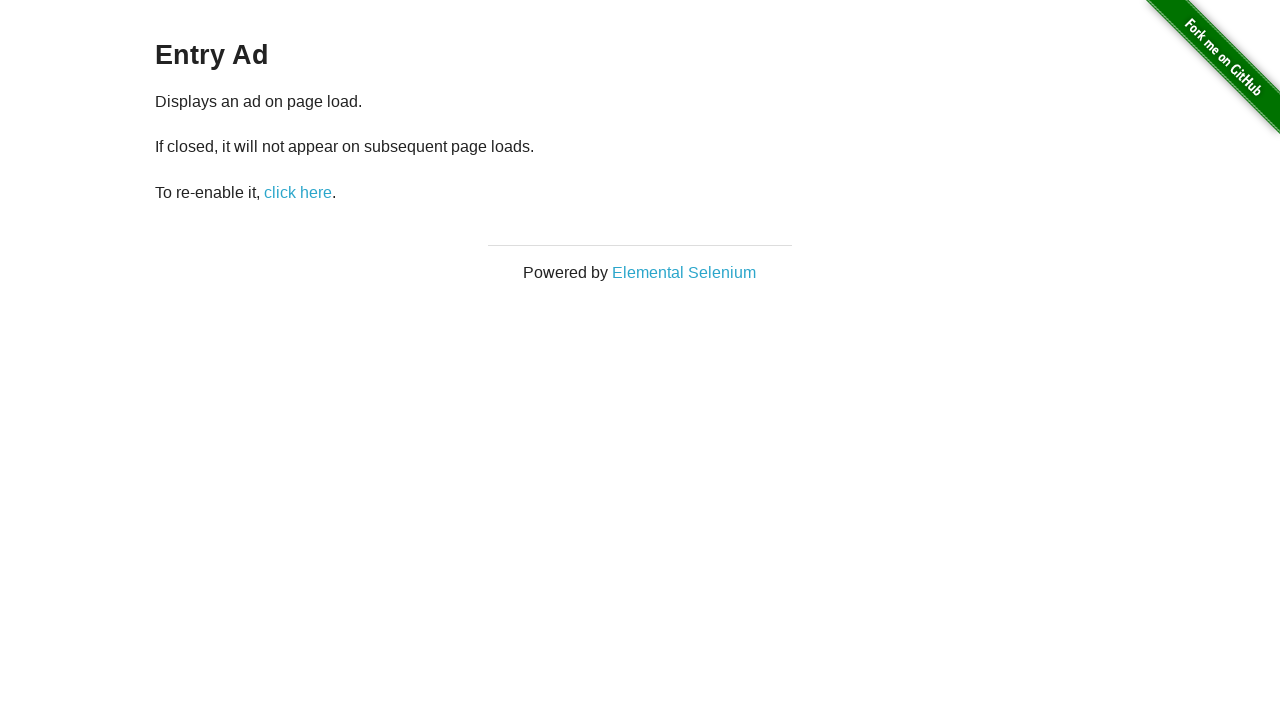